Tests enable/disable functionality by clicking the disable button, then the enable button, and typing in the input field.

Starting URL: https://codenboxautomationlab.com/practice/

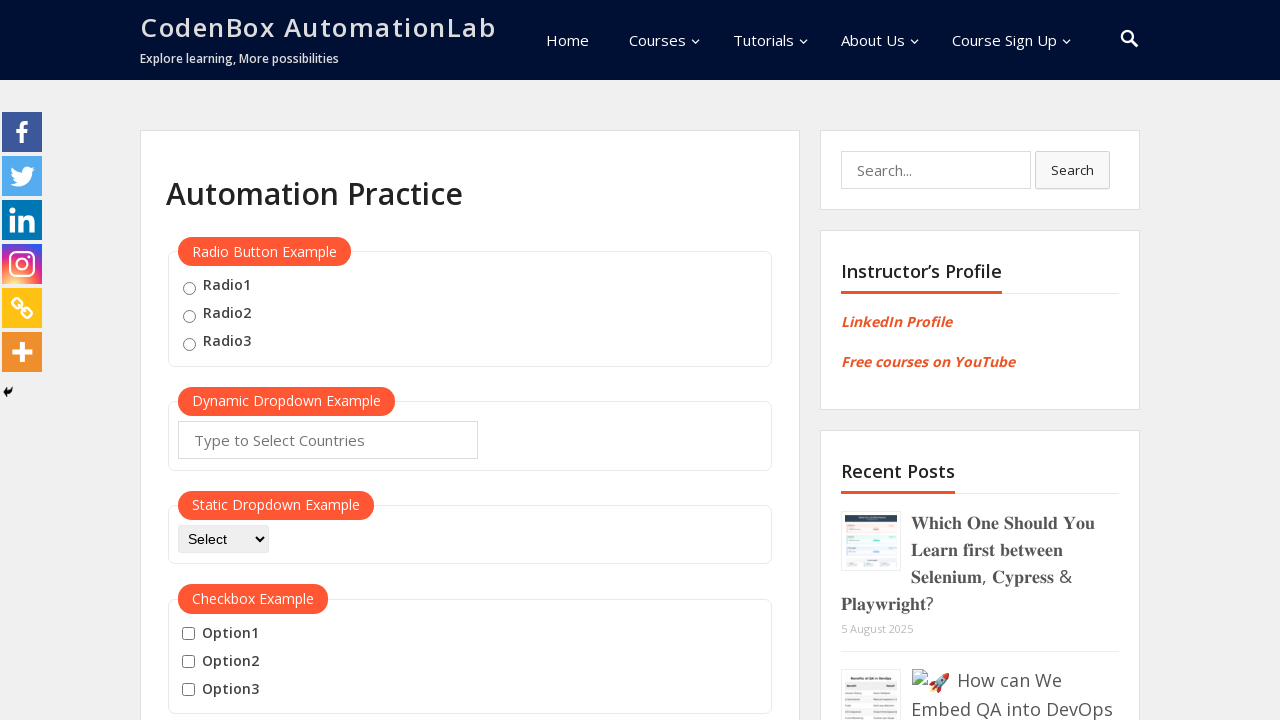

Clicked the disable button at (217, 361) on #disabled-button
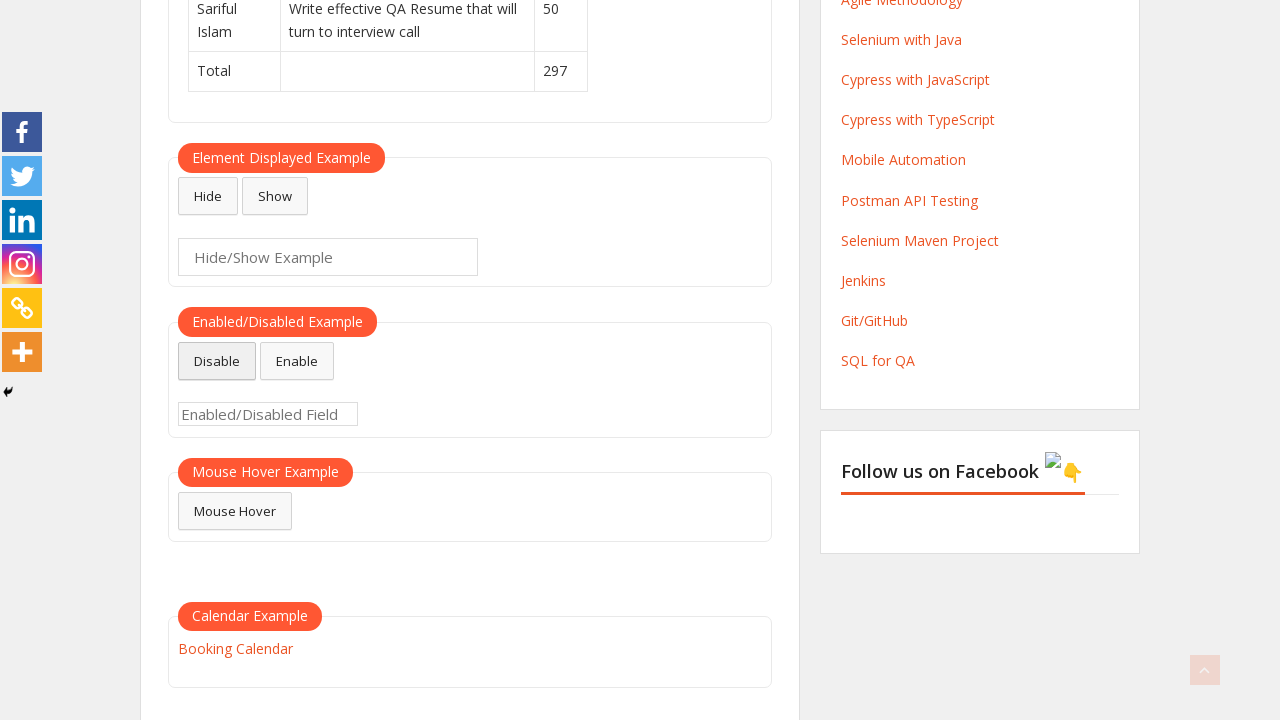

Clicked the enable button at (297, 361) on #enabled-button
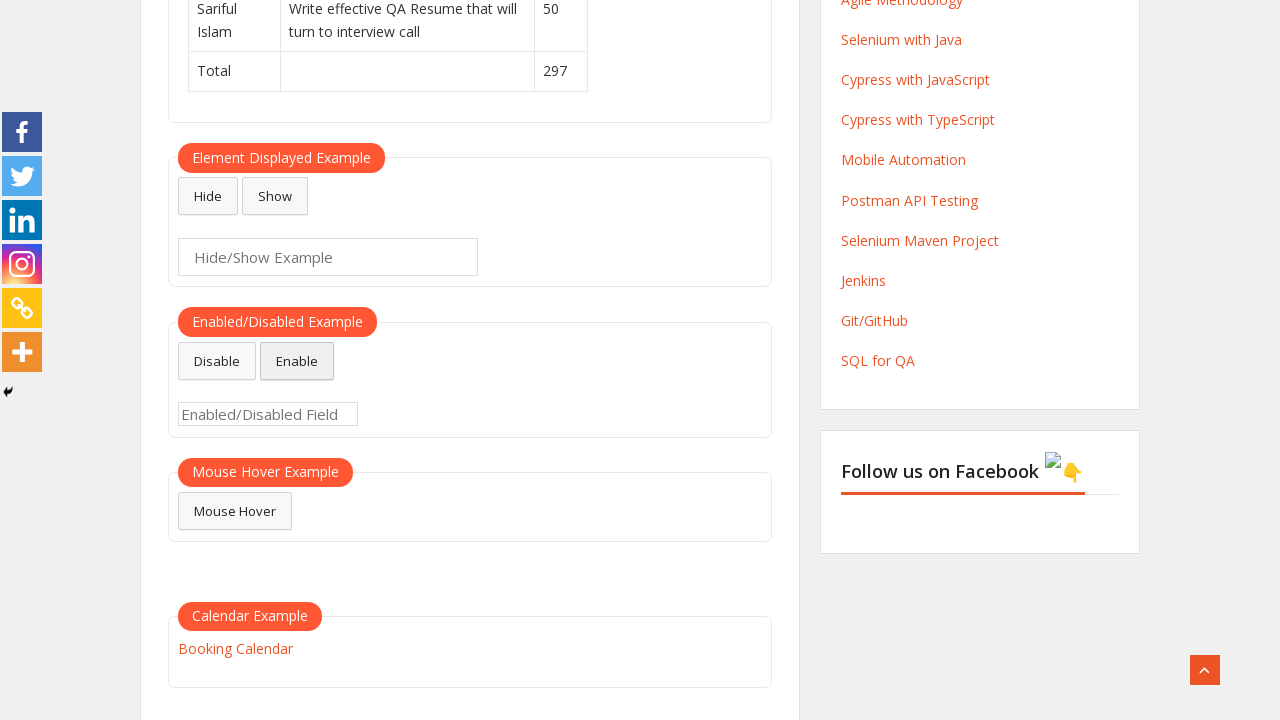

Typed 'soso' in the enabled input field on #enabled-example-input
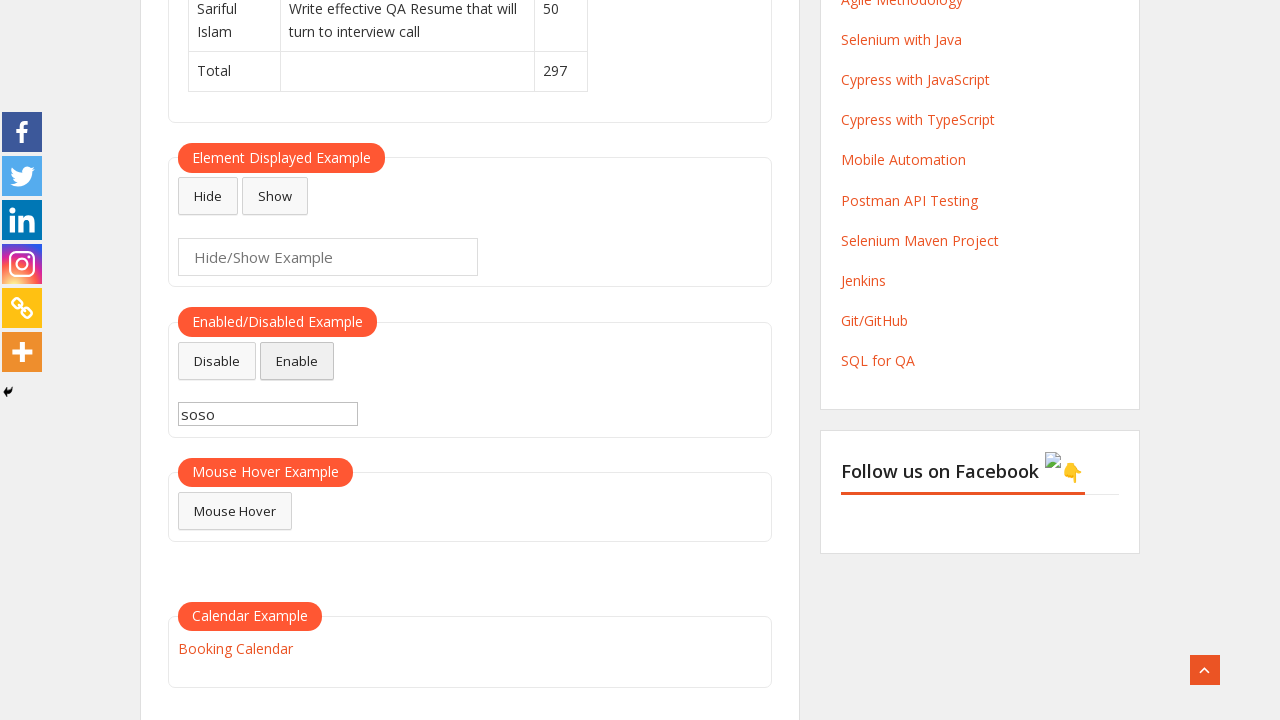

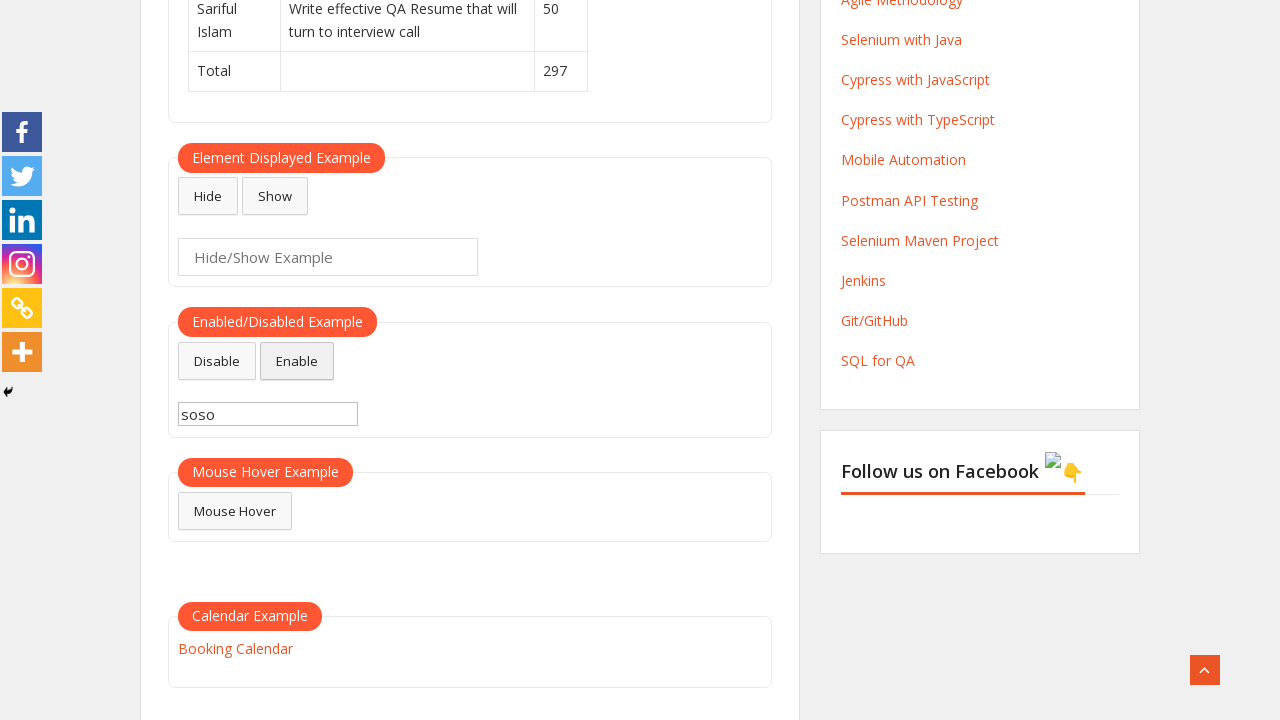